Tests editing a todo item and saving changes by pressing Enter key

Starting URL: https://todomvc.com/examples/typescript-angular/#/

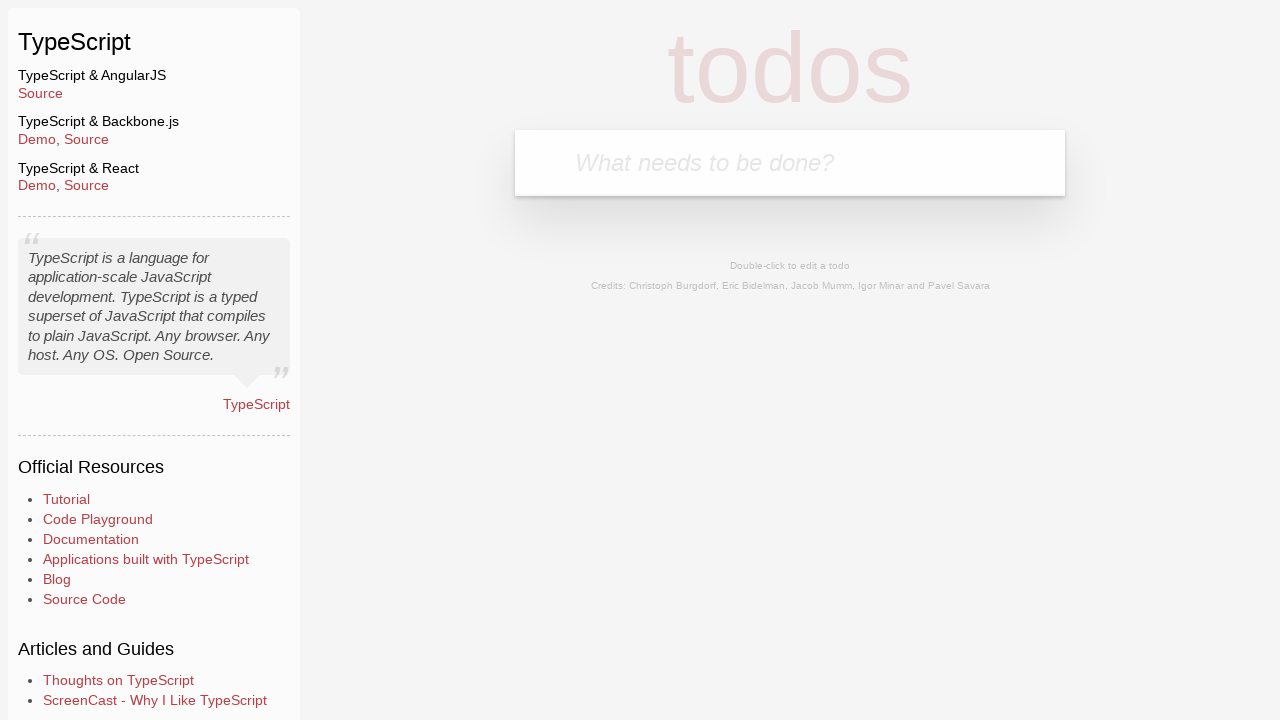

Filled new todo input field with 'Lorem' on .new-todo
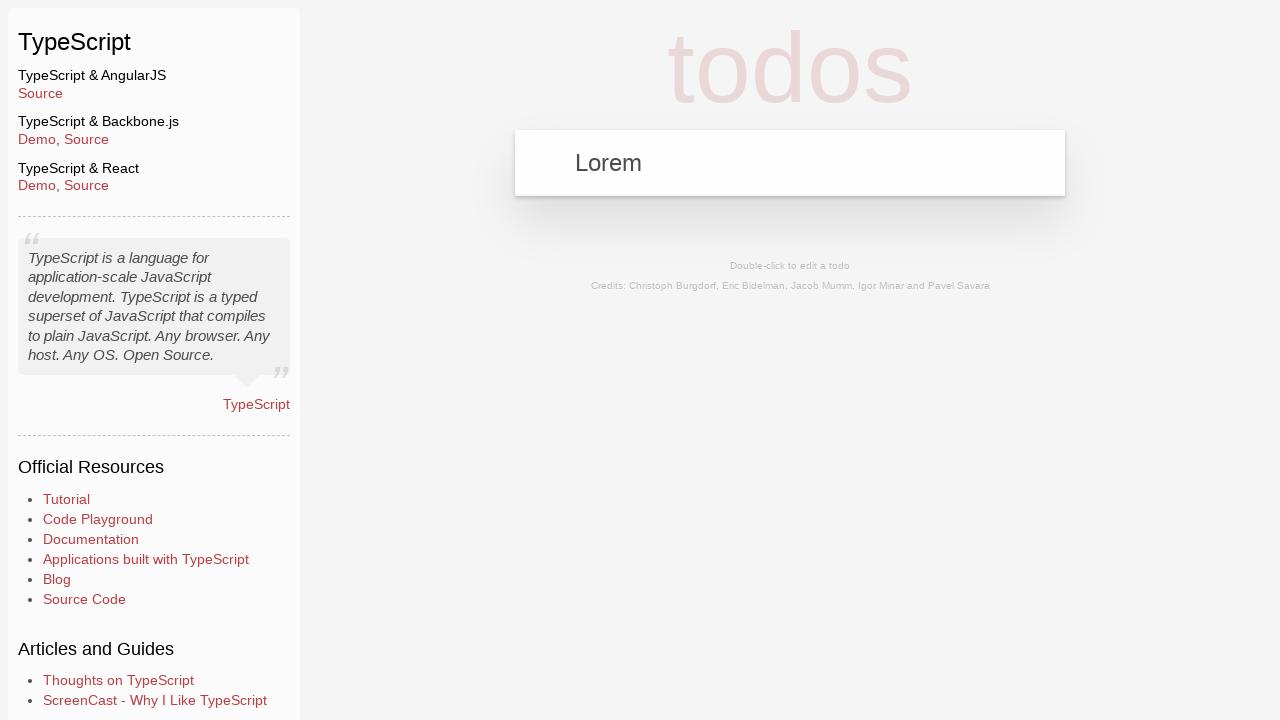

Pressed Enter to create new todo on .new-todo
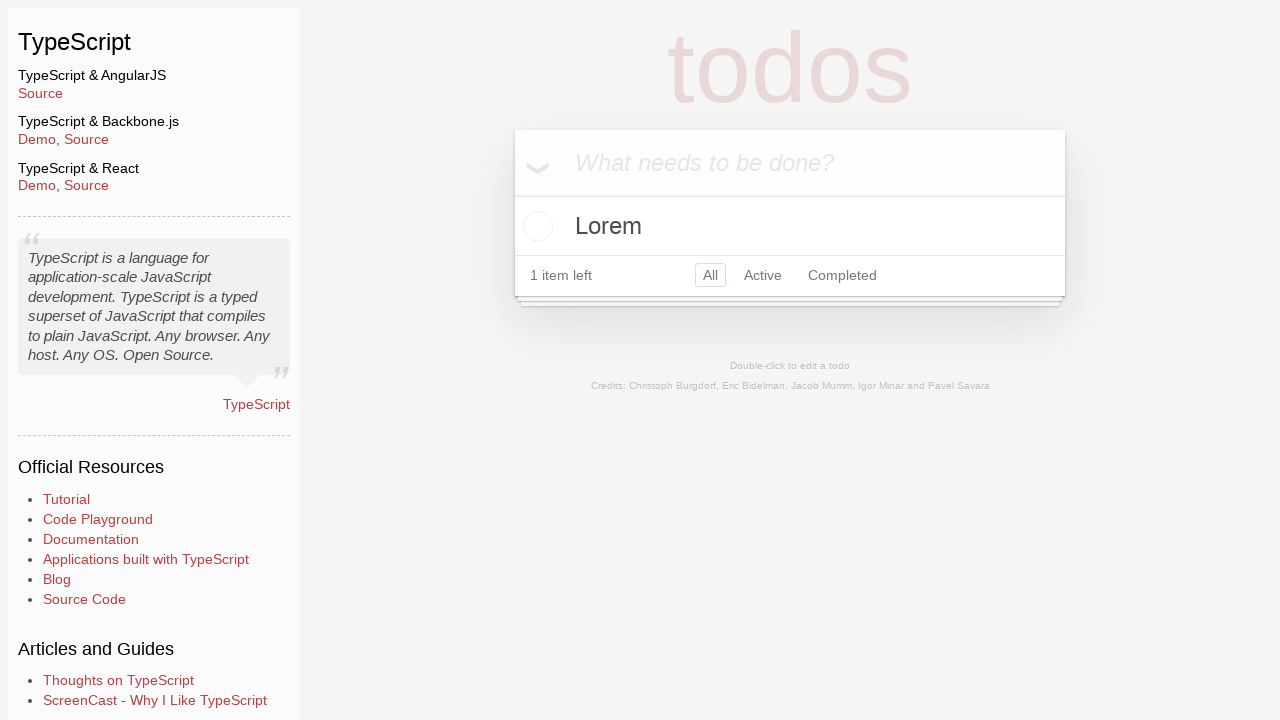

Double-clicked on 'Lorem' todo to enter edit mode at (790, 226) on text=Lorem
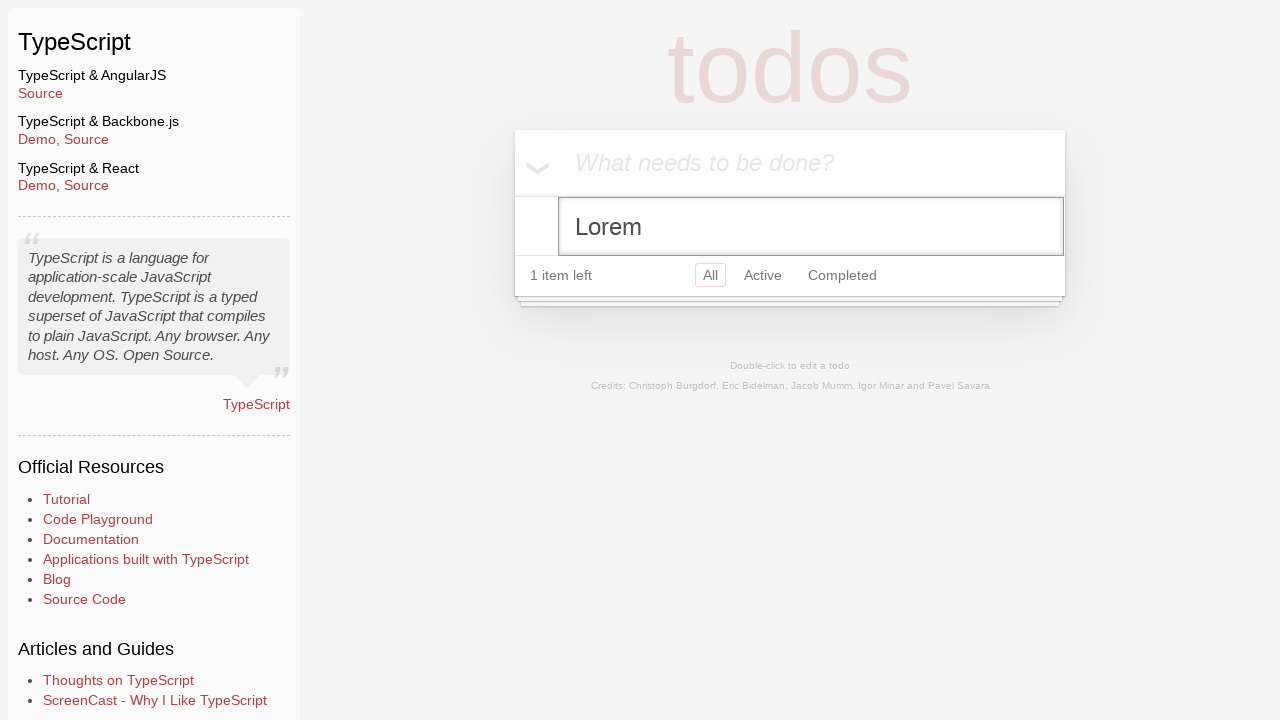

Filled edit field with 'Ipsum' on .todo-list li.editing .edit
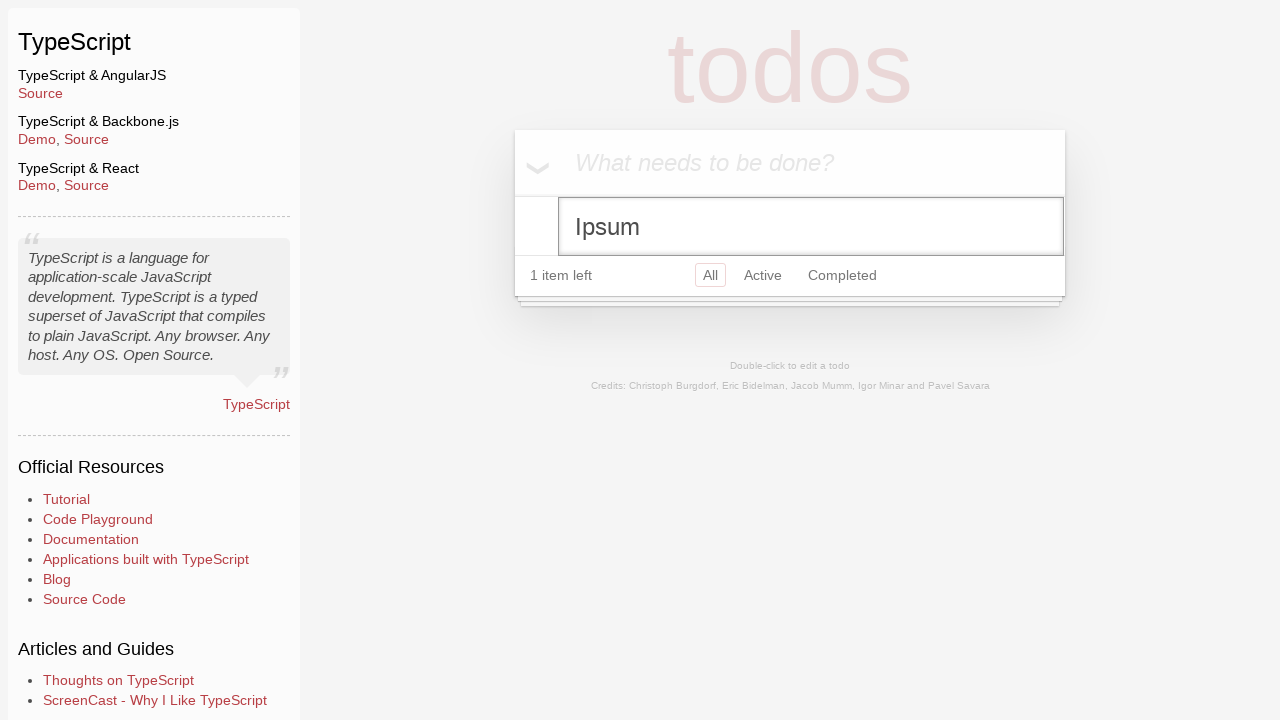

Pressed Enter to save edited todo on .todo-list li.editing .edit
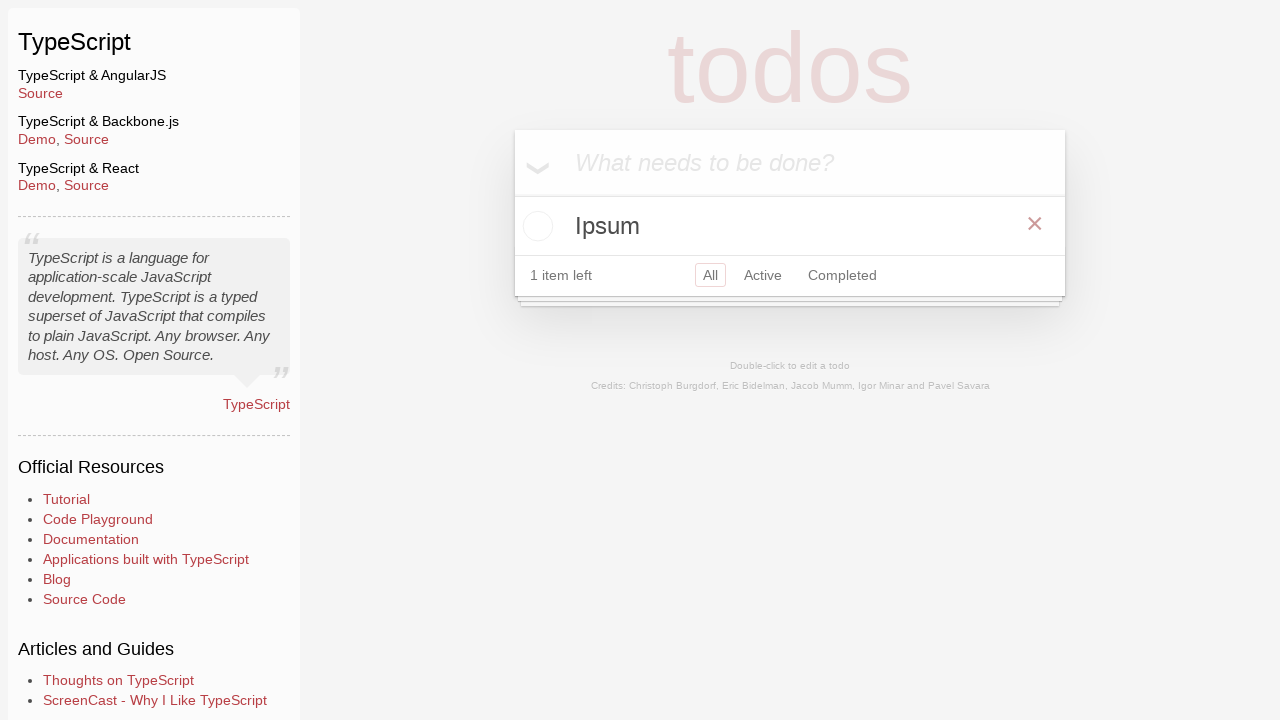

Verified updated todo 'Ipsum' is visible
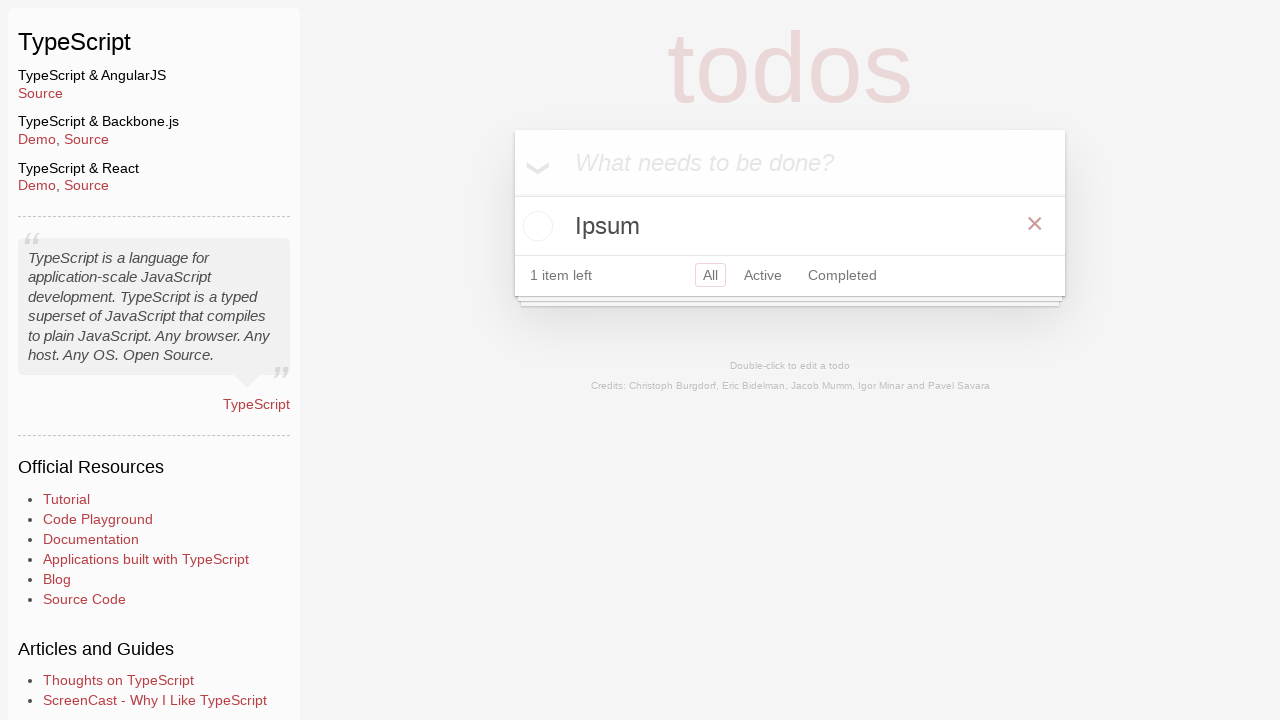

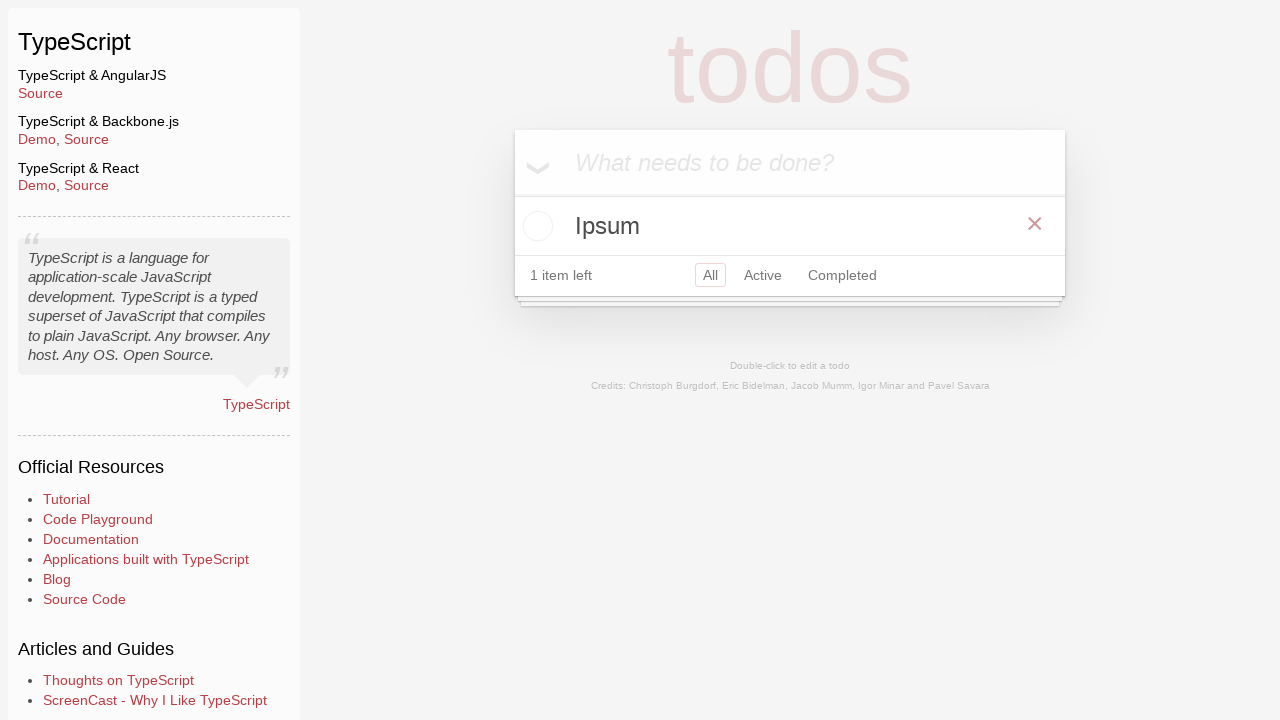